Tests the complete e-commerce flow on Demoblaze: navigating to phones category, selecting Samsung Galaxy S6, adding to cart, placing an order with customer details, and completing the purchase.

Starting URL: https://www.demoblaze.com/index.html

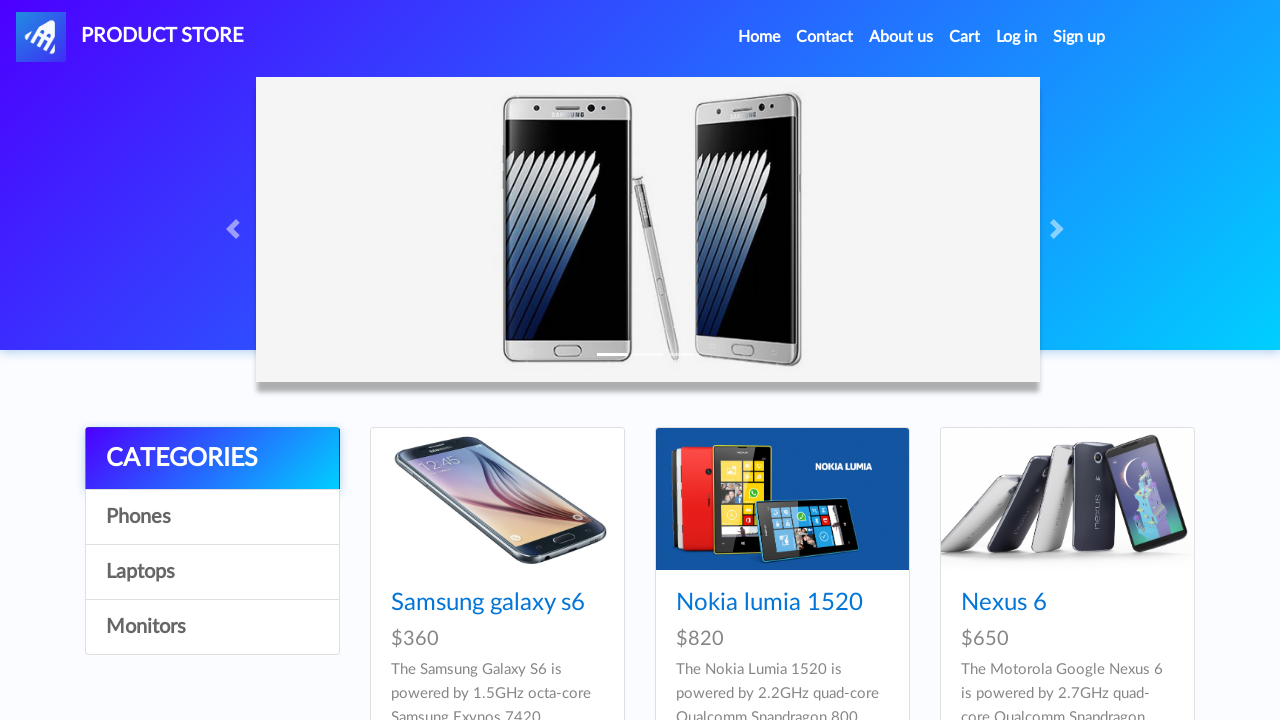

Clicked on Phones category at (212, 517) on a:has-text('Phones')
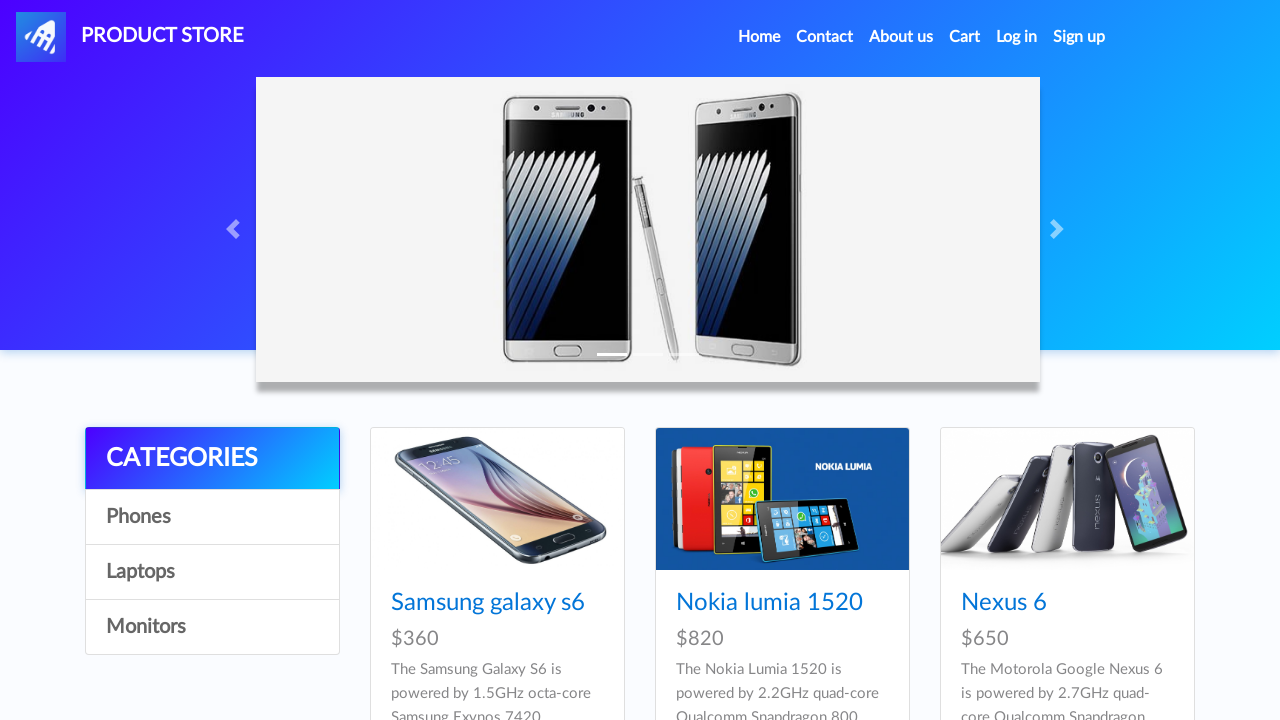

Samsung Galaxy S6 product appeared on page
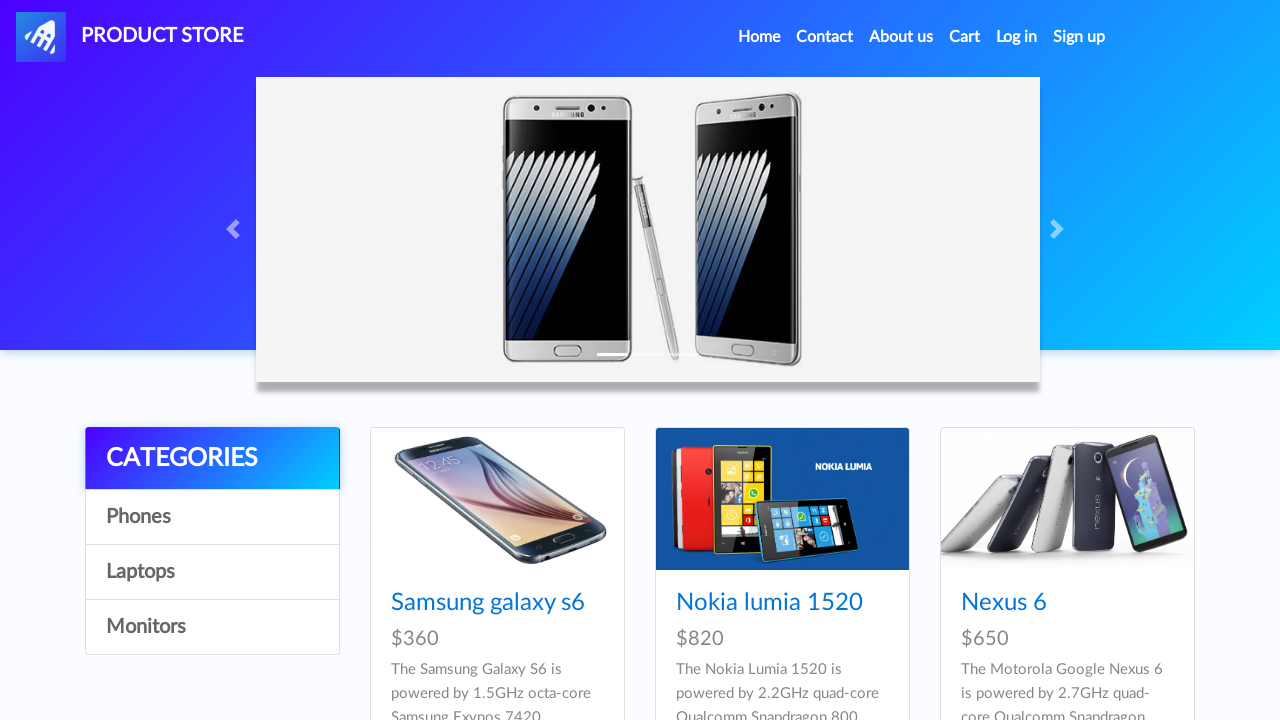

Verified Samsung Galaxy S6 text content
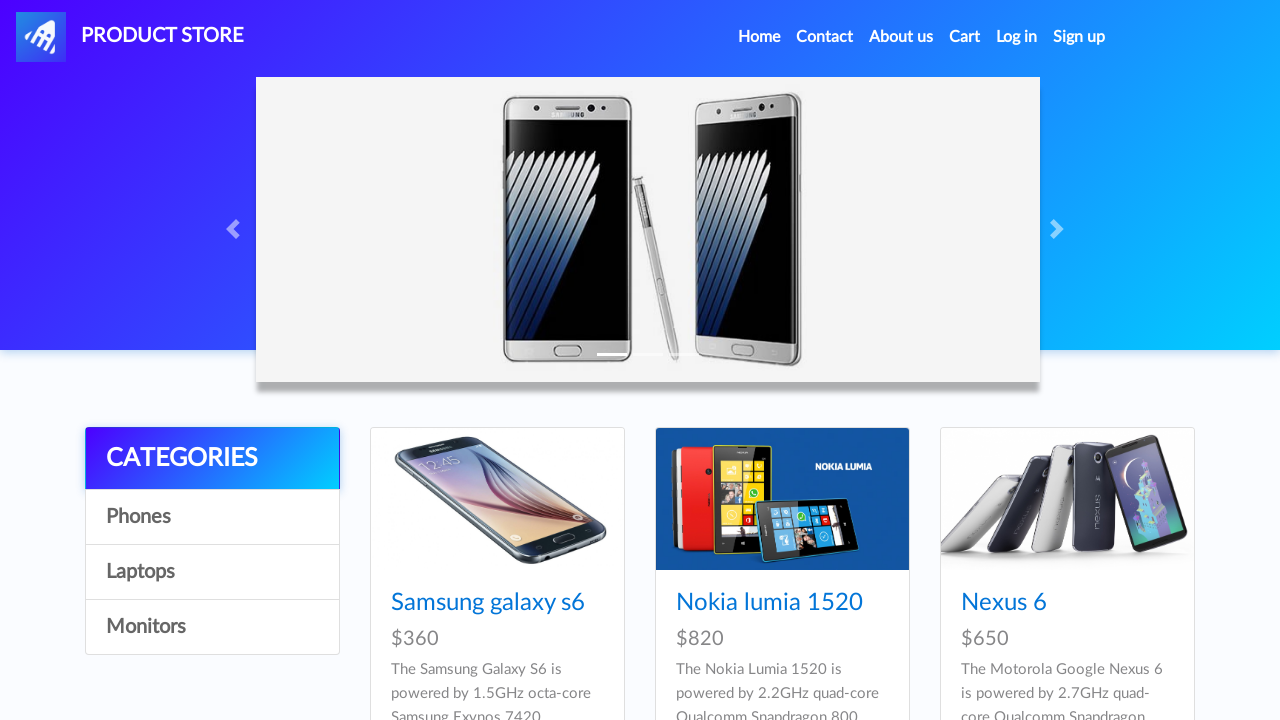

Clicked on Samsung Galaxy S6 product at (488, 603) on a:has-text('Samsung galaxy s6')
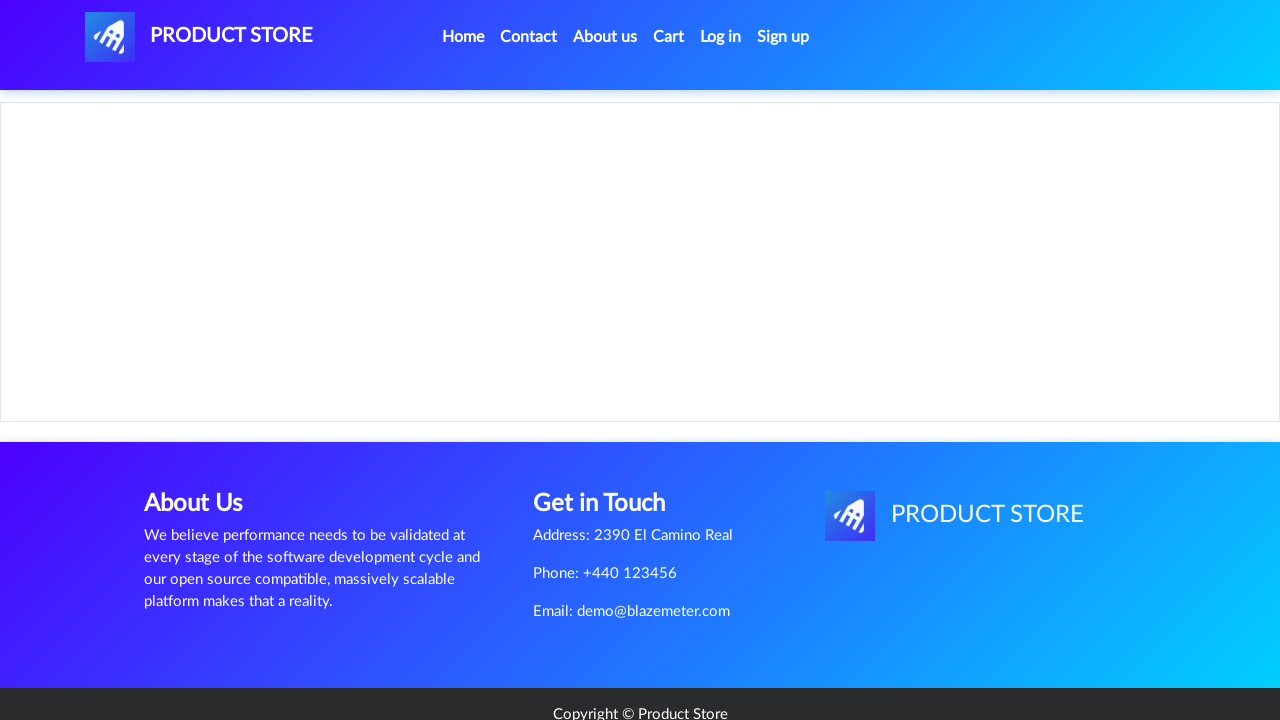

Add to cart button became available
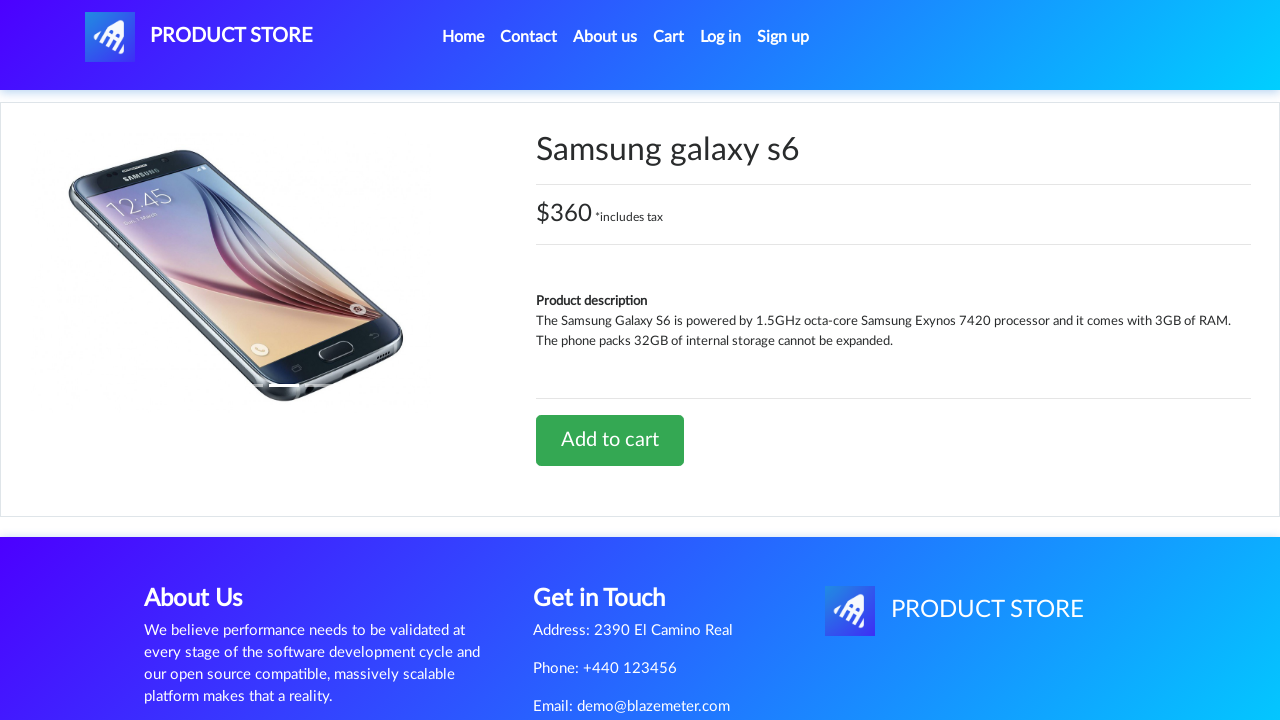

Clicked Add to cart button at (610, 440) on a:has-text('Add to cart')
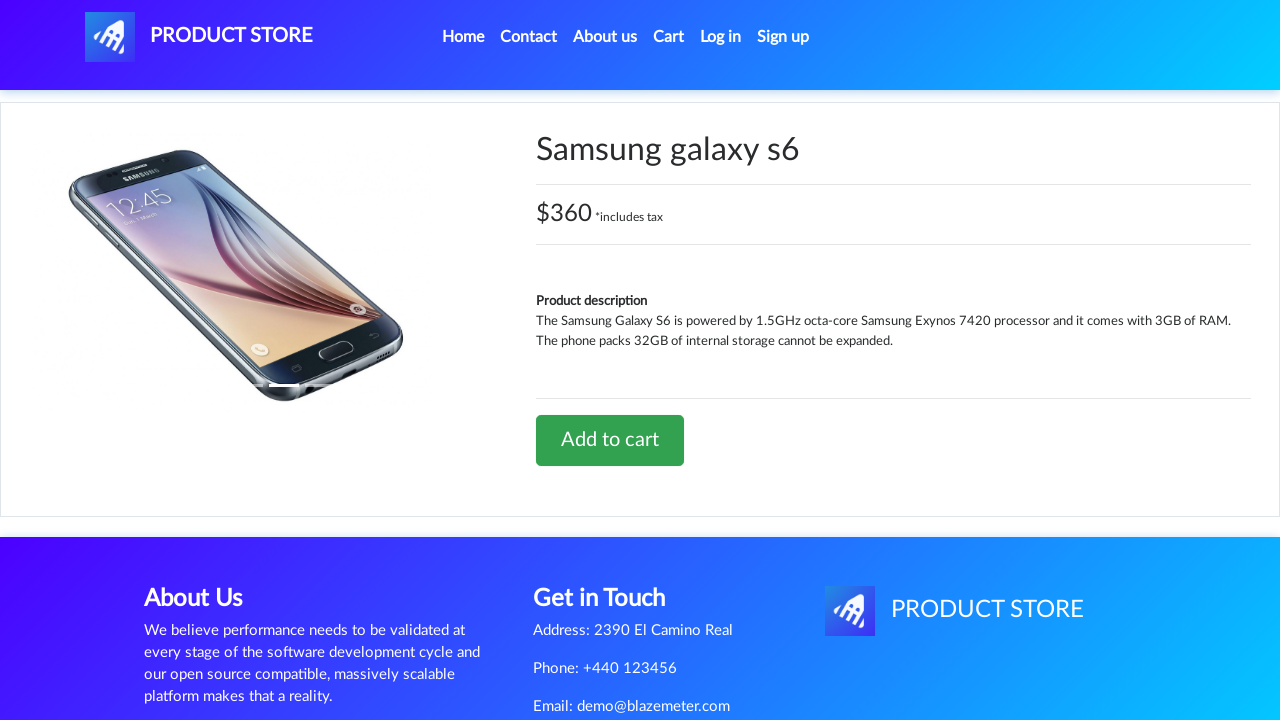

Alert dialog accepted and dismissed
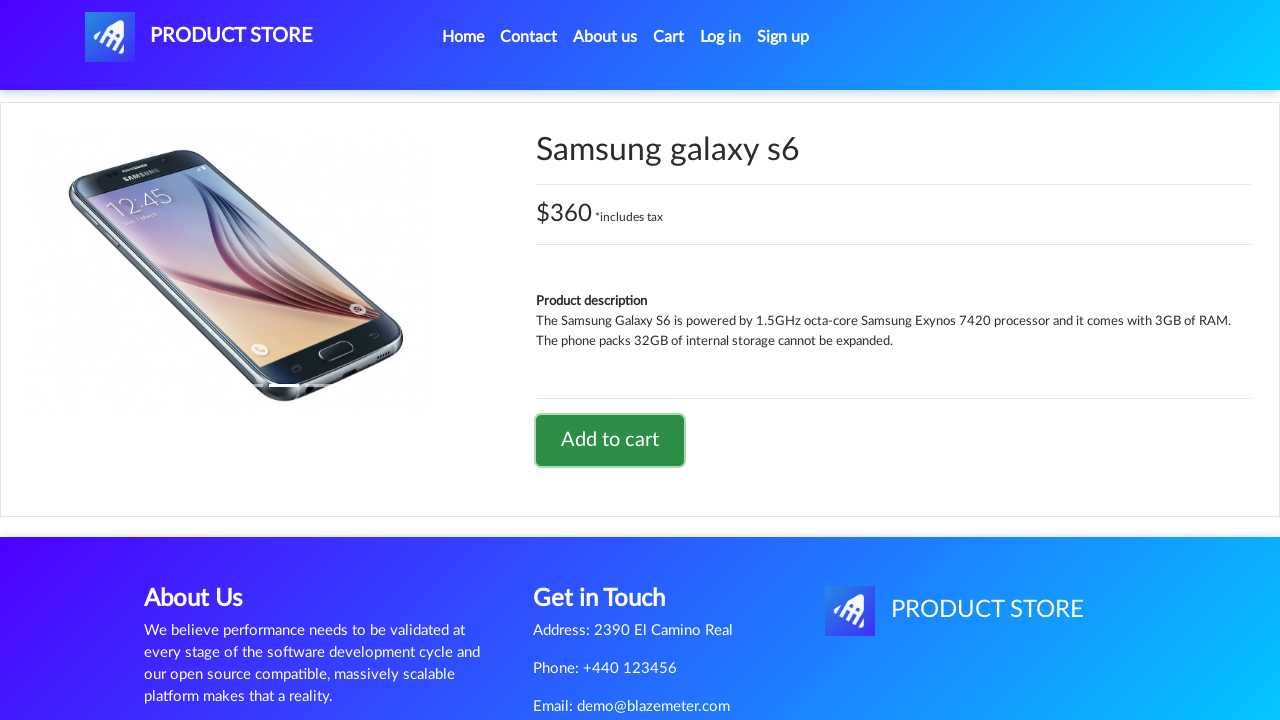

Clicked on Cart link at (669, 37) on #cartur
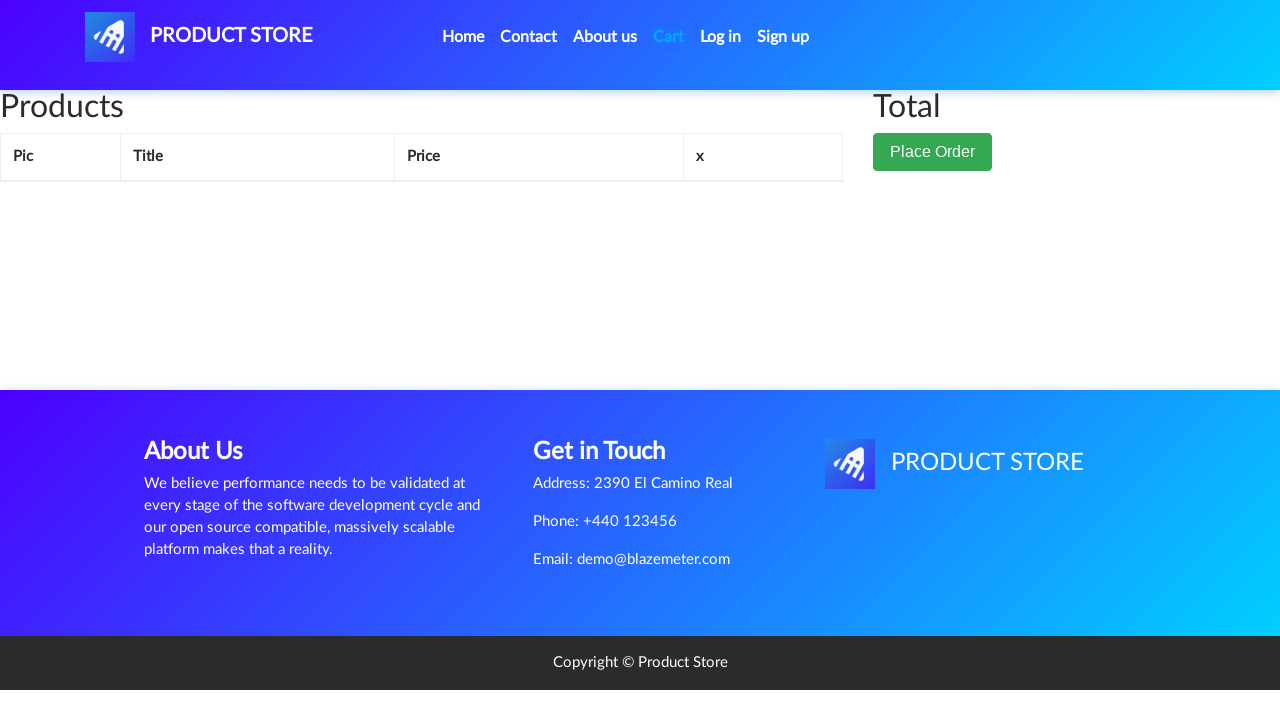

Cart page loaded and Place Order button appeared
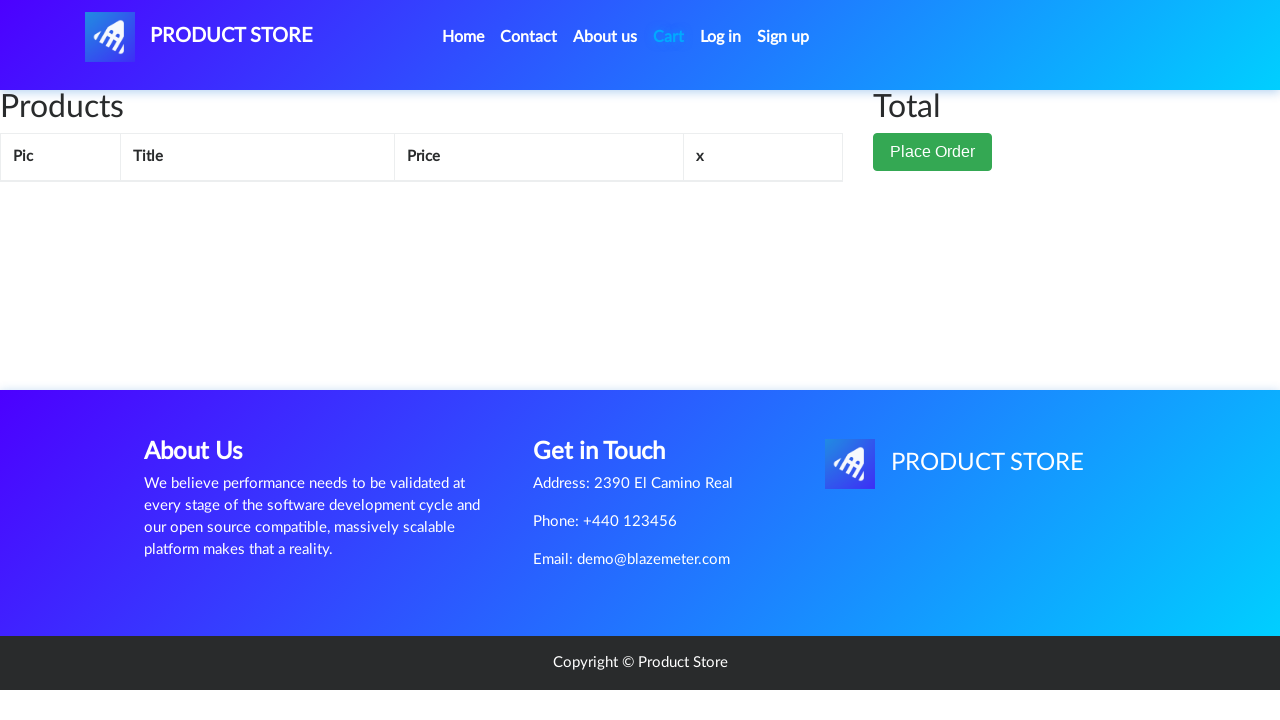

Clicked Place Order button at (933, 152) on button:has-text('Place Order')
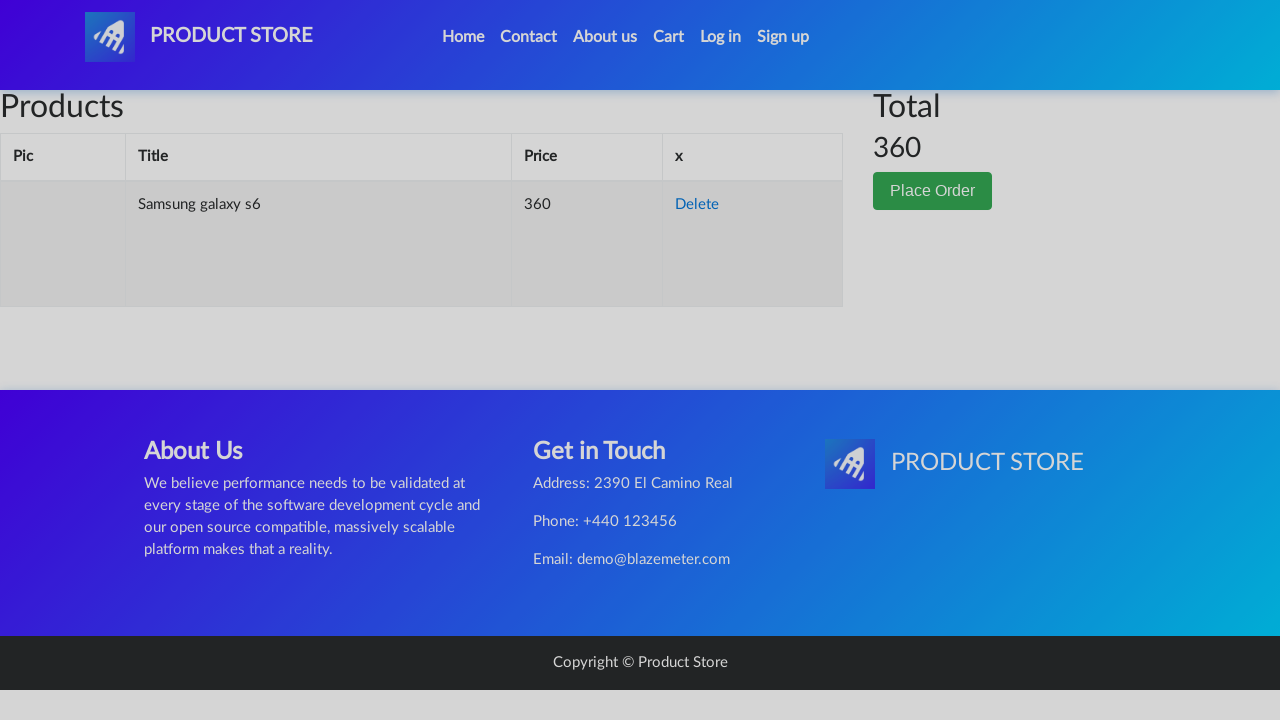

Order form loaded with name field
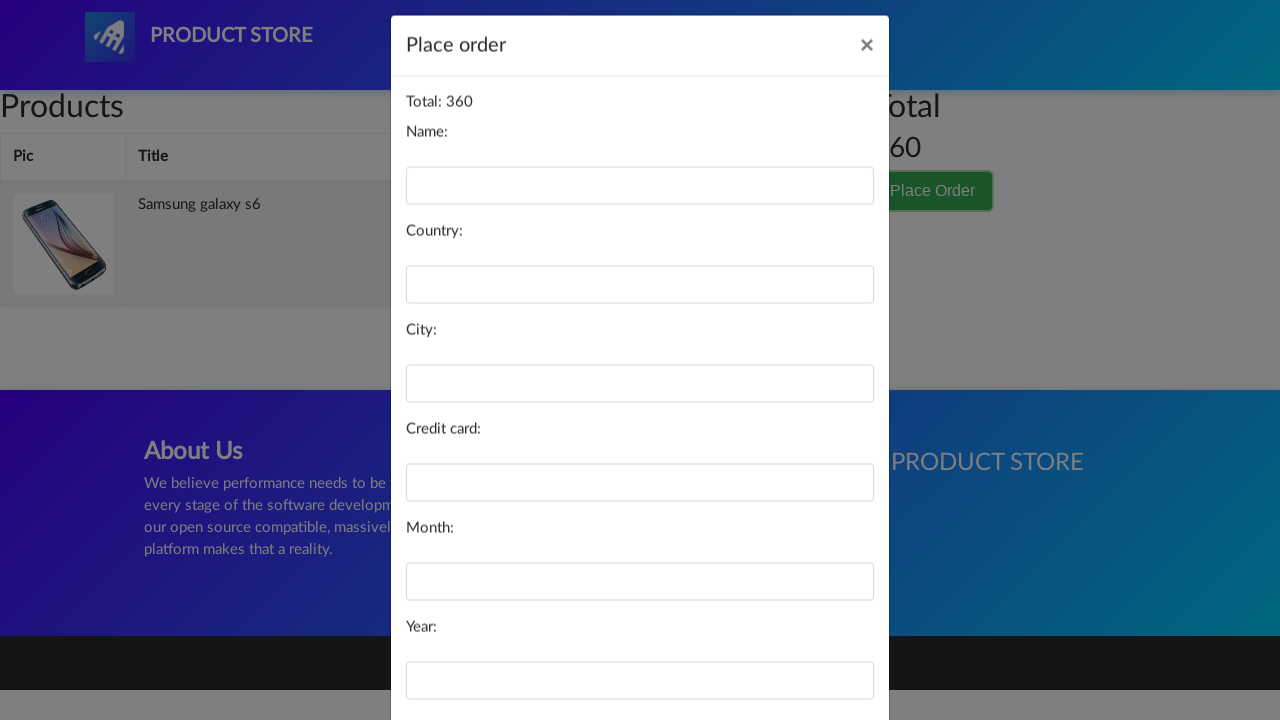

Filled customer name field with 'Vero' on #name
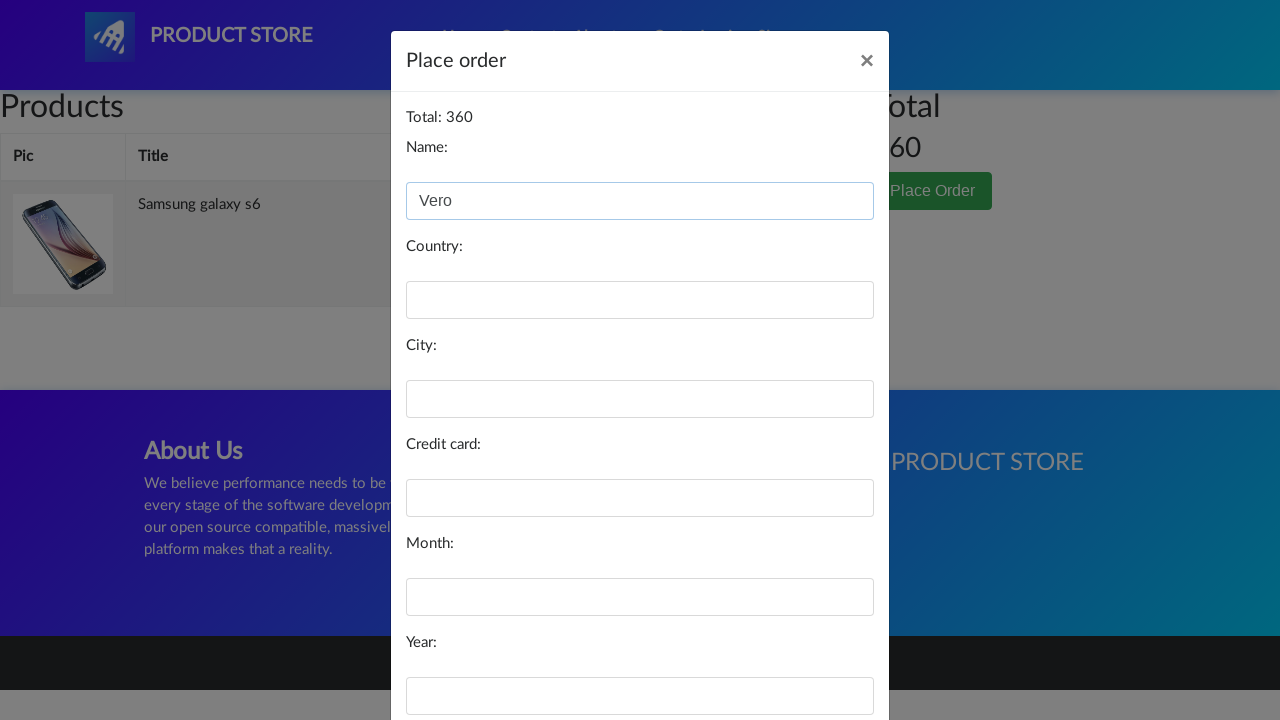

Filled card number field with '123456789' on #card
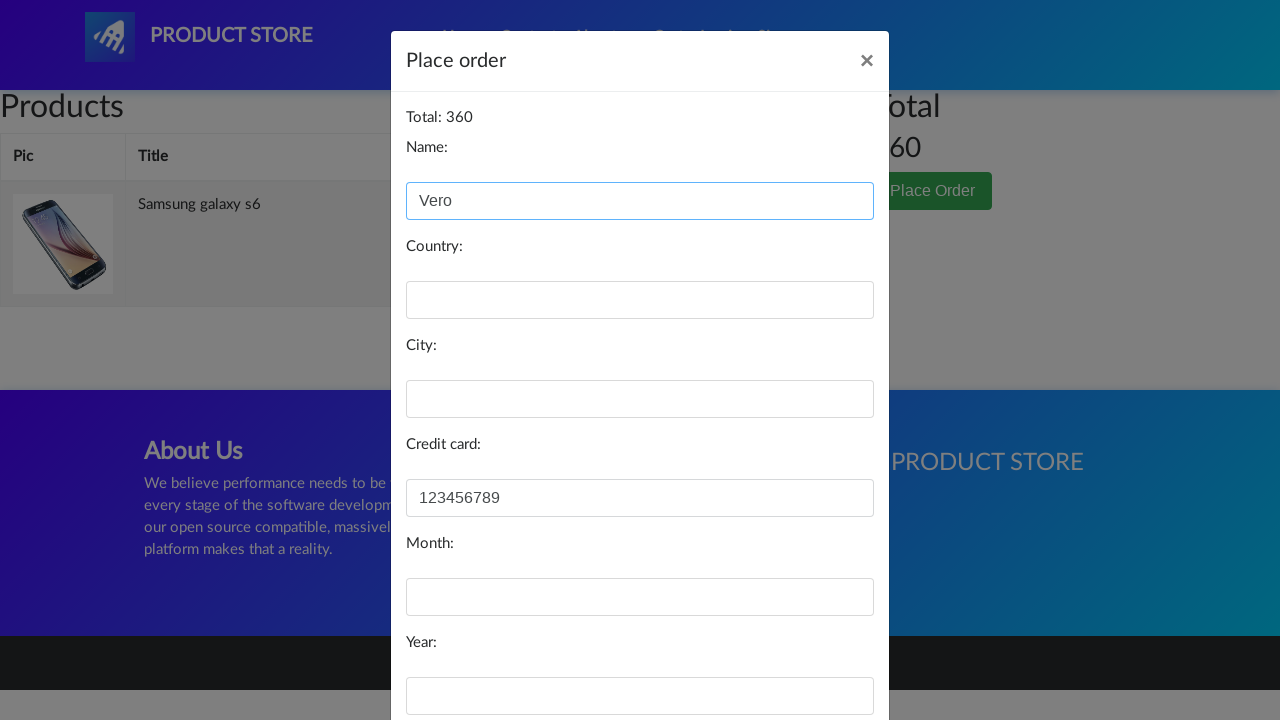

Clicked Purchase button to complete order at (823, 655) on button:has-text('Purchase')
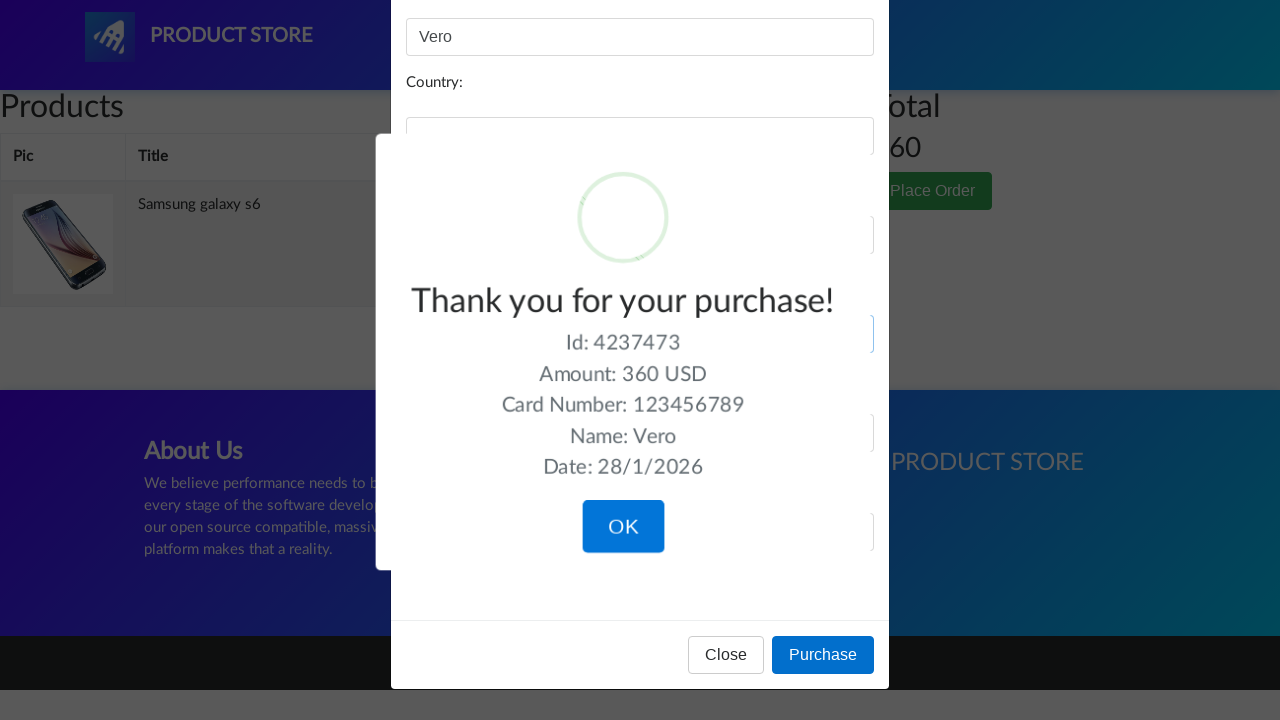

Purchase confirmation modal appeared
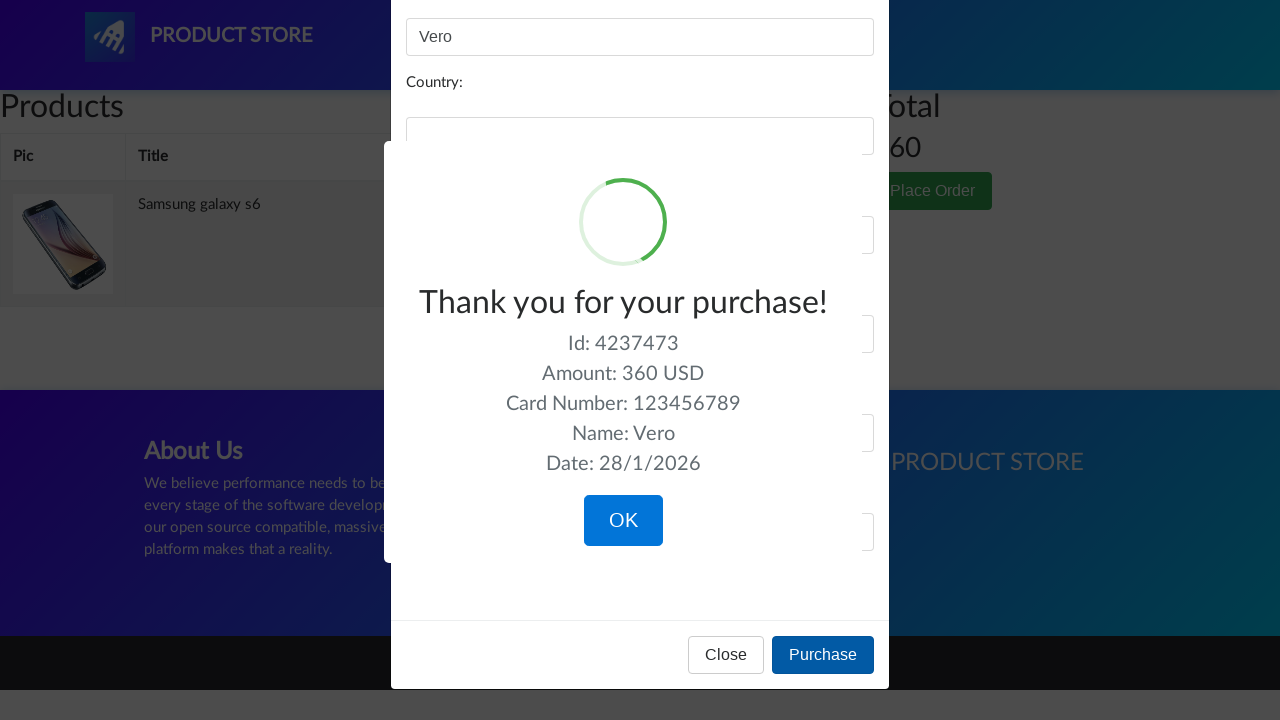

Verified OK button is visible in confirmation modal
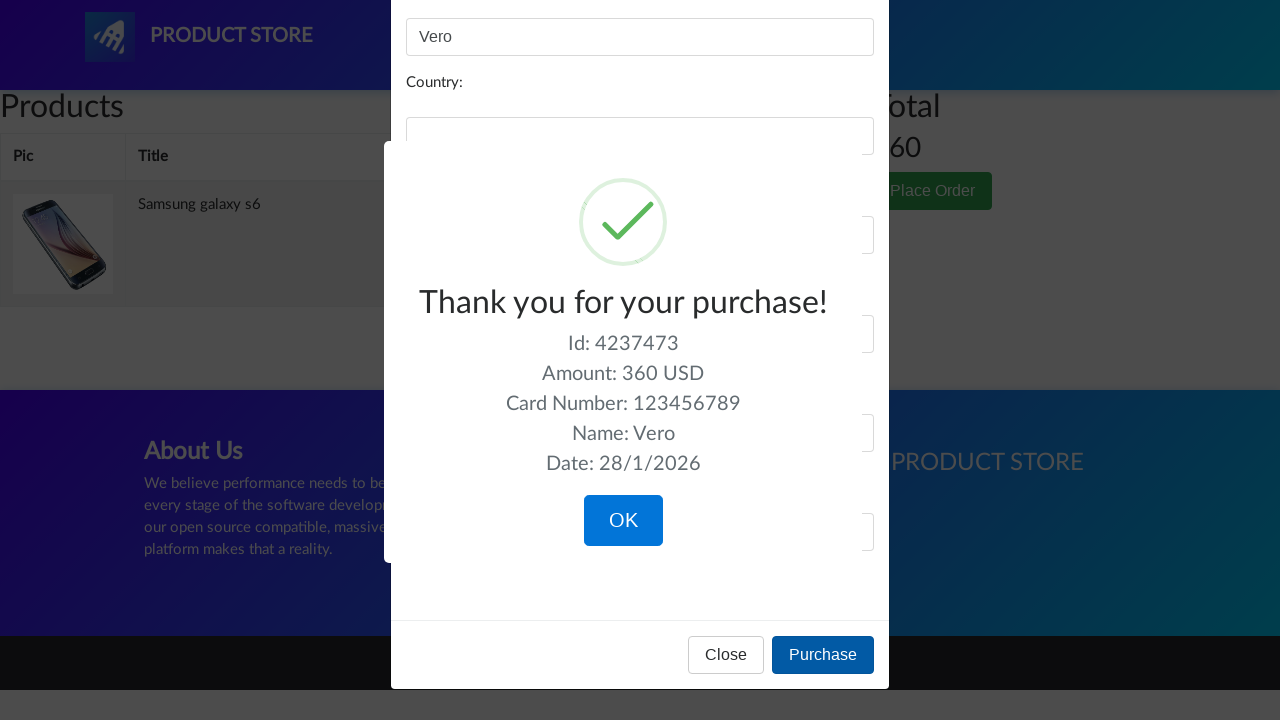

Clicked OK button to close confirmation and complete purchase at (623, 521) on button.confirm
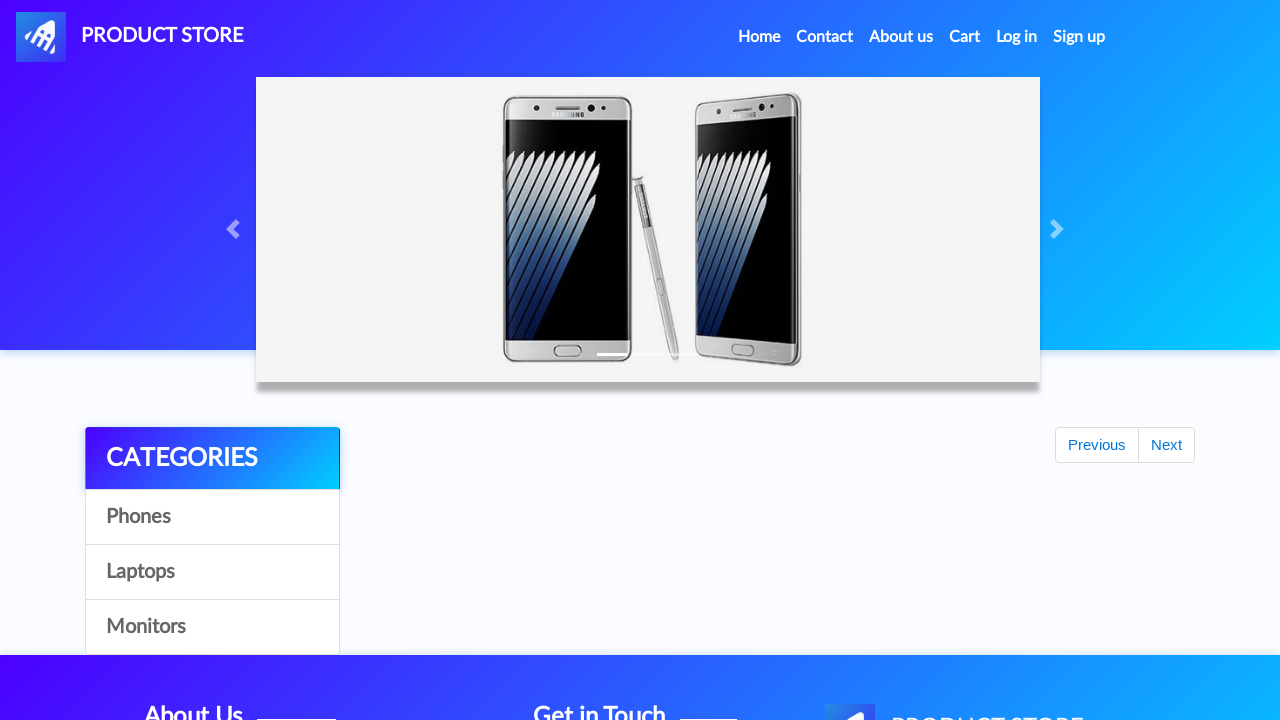

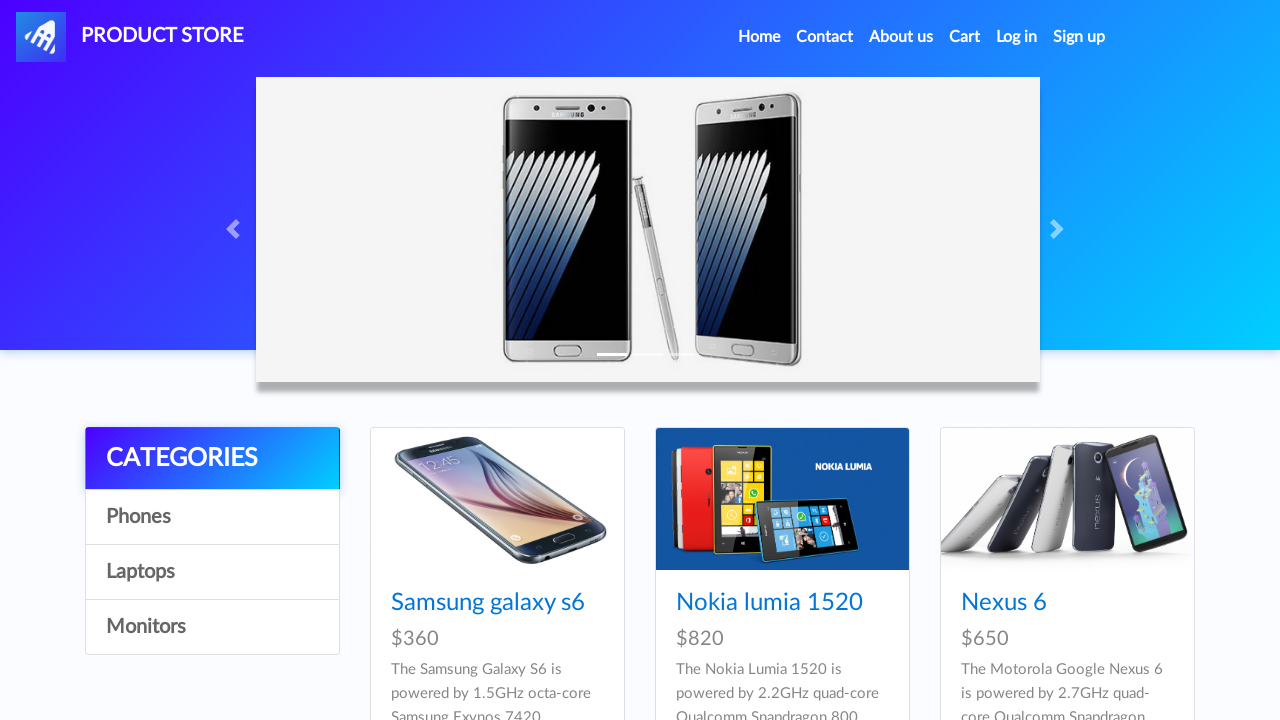